Tests text box form by filling in full name, email, current address, and permanent address fields, then validates the output displays correctly.

Starting URL: https://demoqa.com/text-box

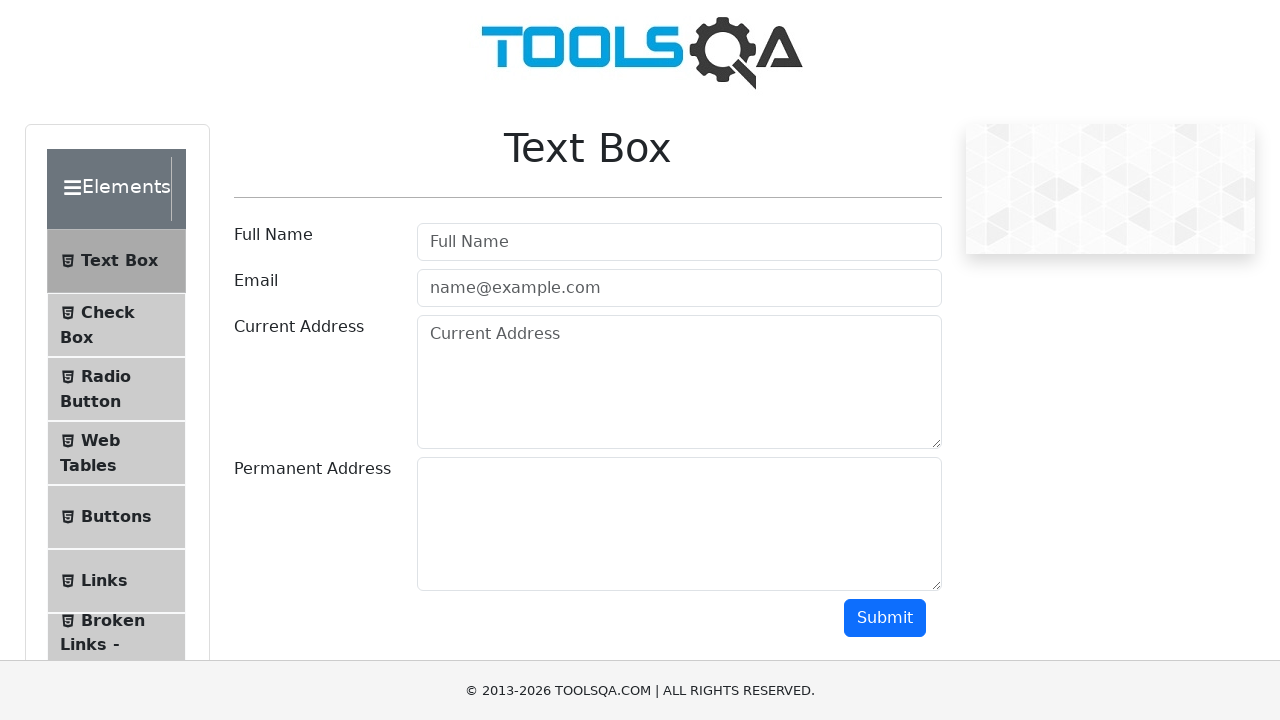

Filled full name field with 'John Doe' on #userName
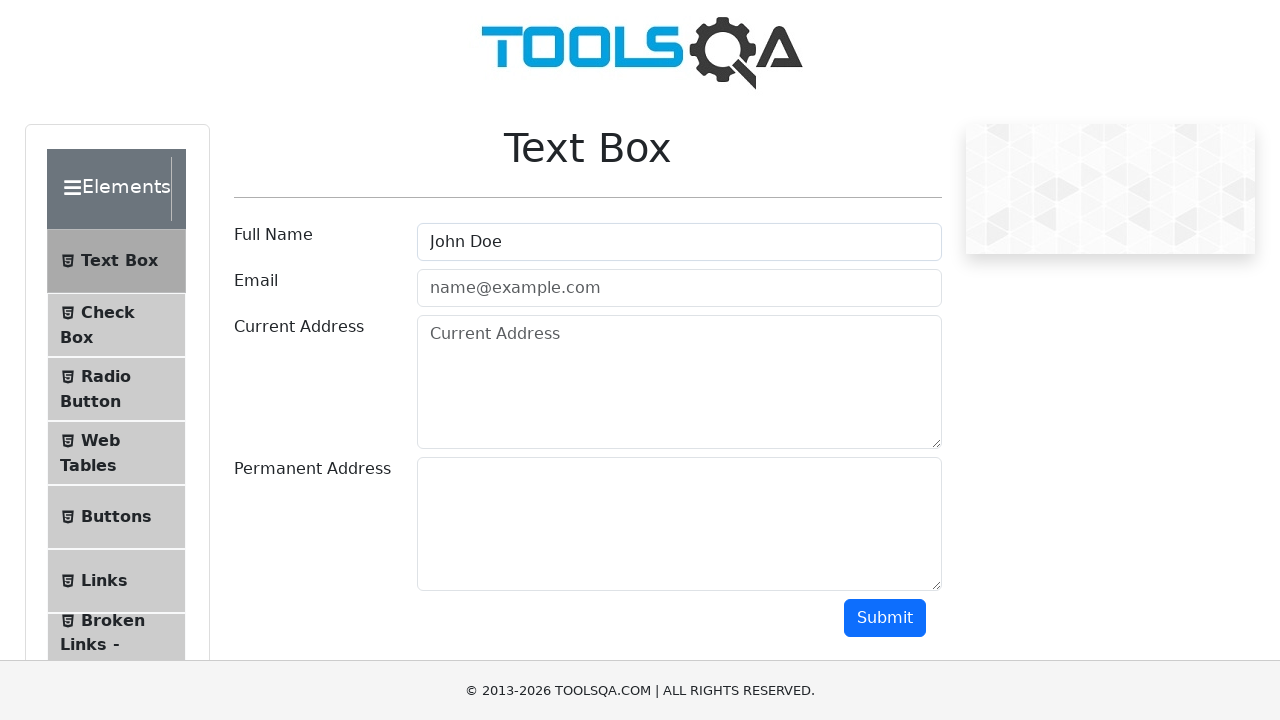

Filled email field with 'johndoe@example.com' on #userEmail
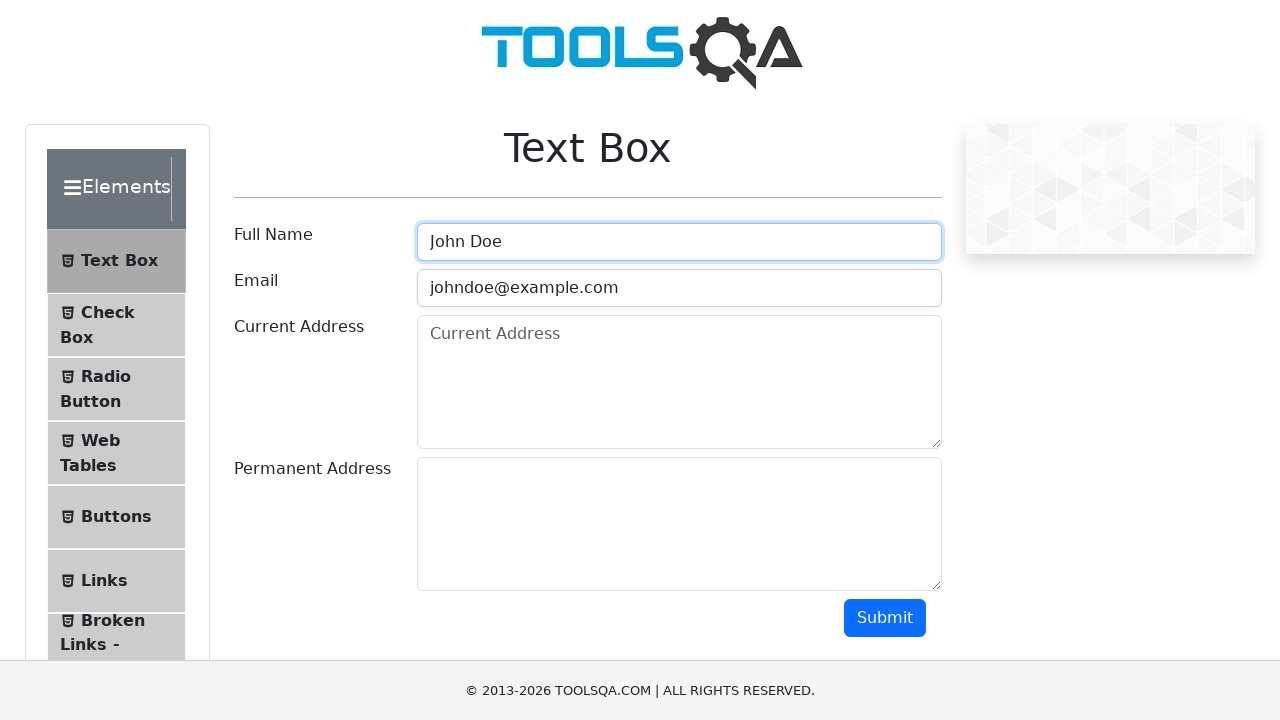

Filled current address field with 'Current address line 1' on #currentAddress
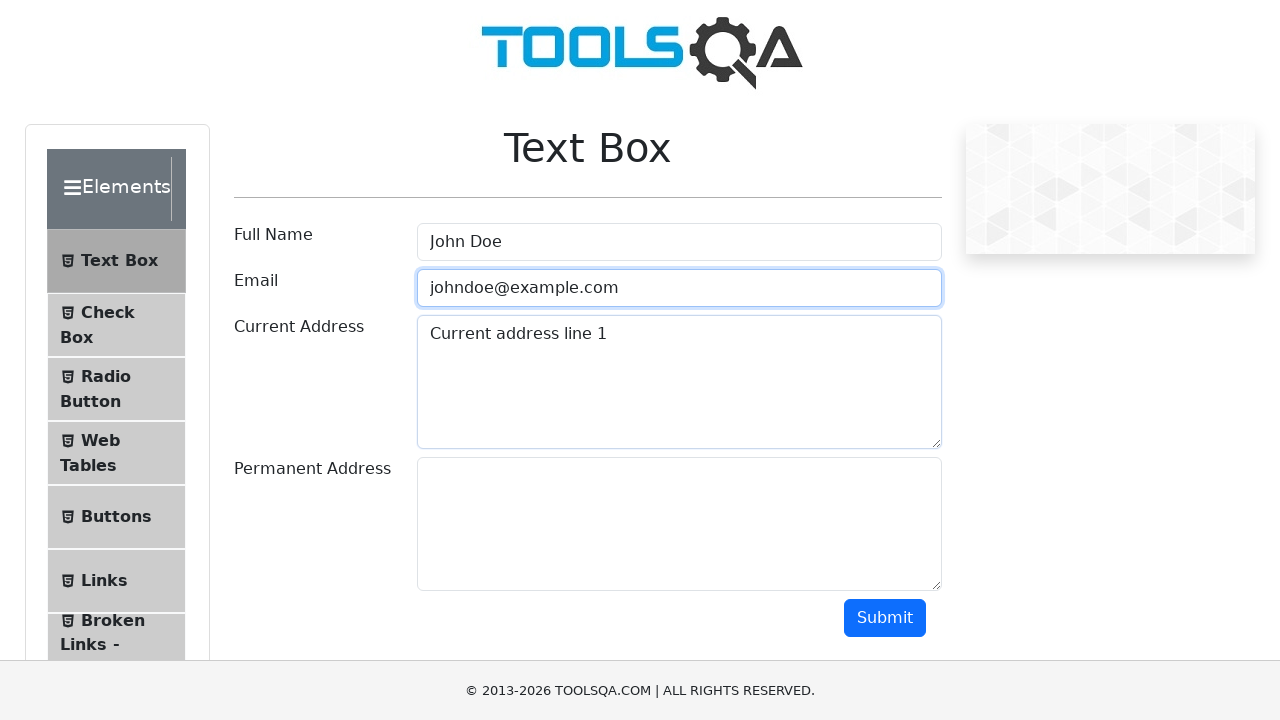

Filled permanent address field with 'Permanent Address line 1' on #permanentAddress
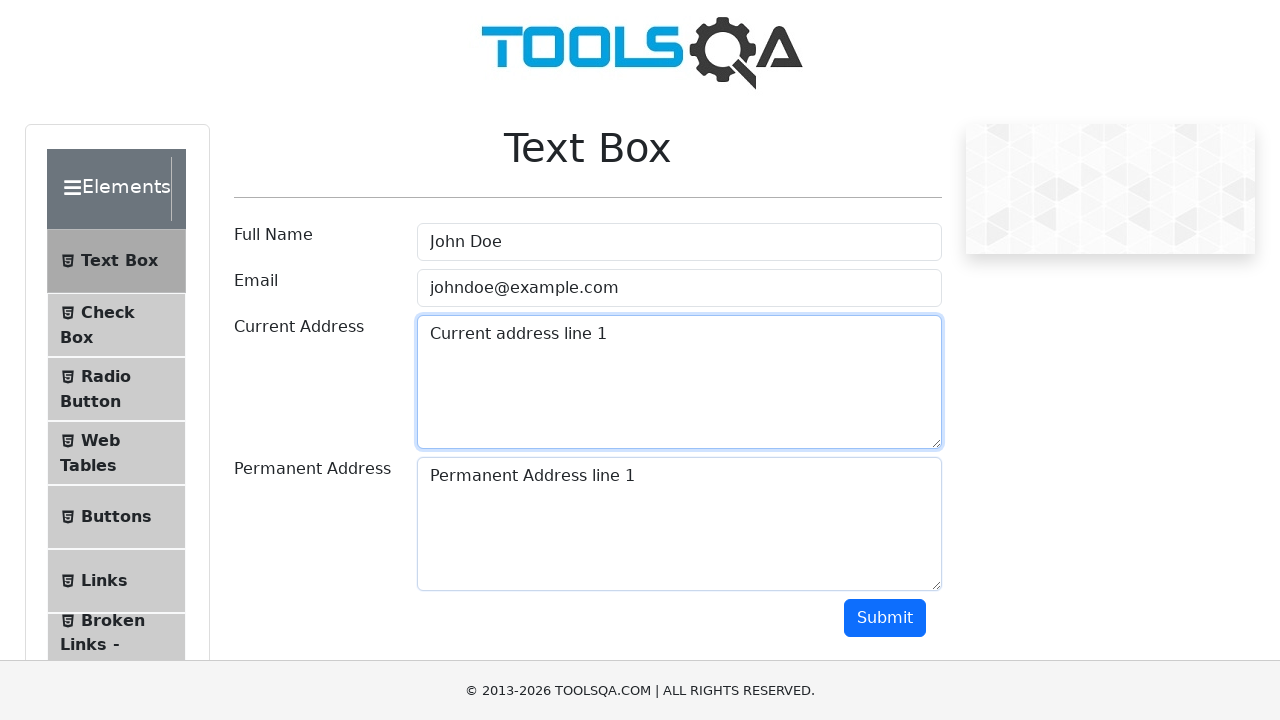

Clicked submit button to submit the form at (885, 618) on #submit
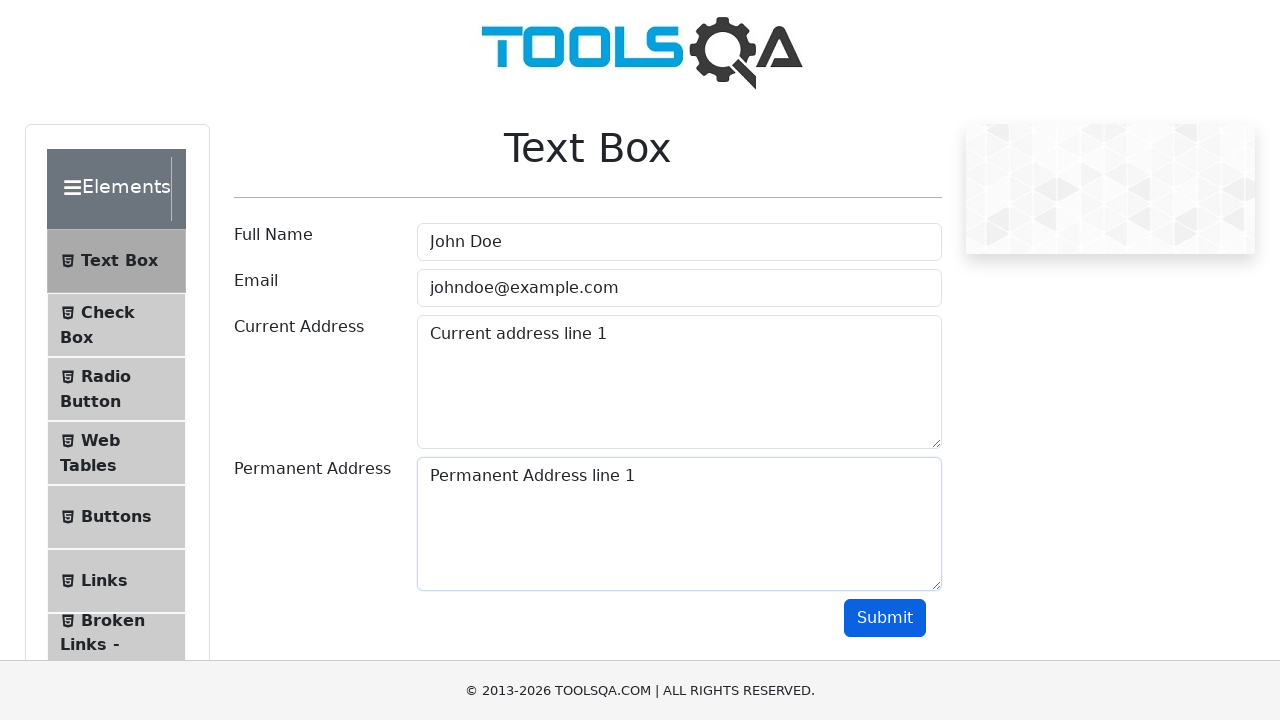

Output name field loaded and visible
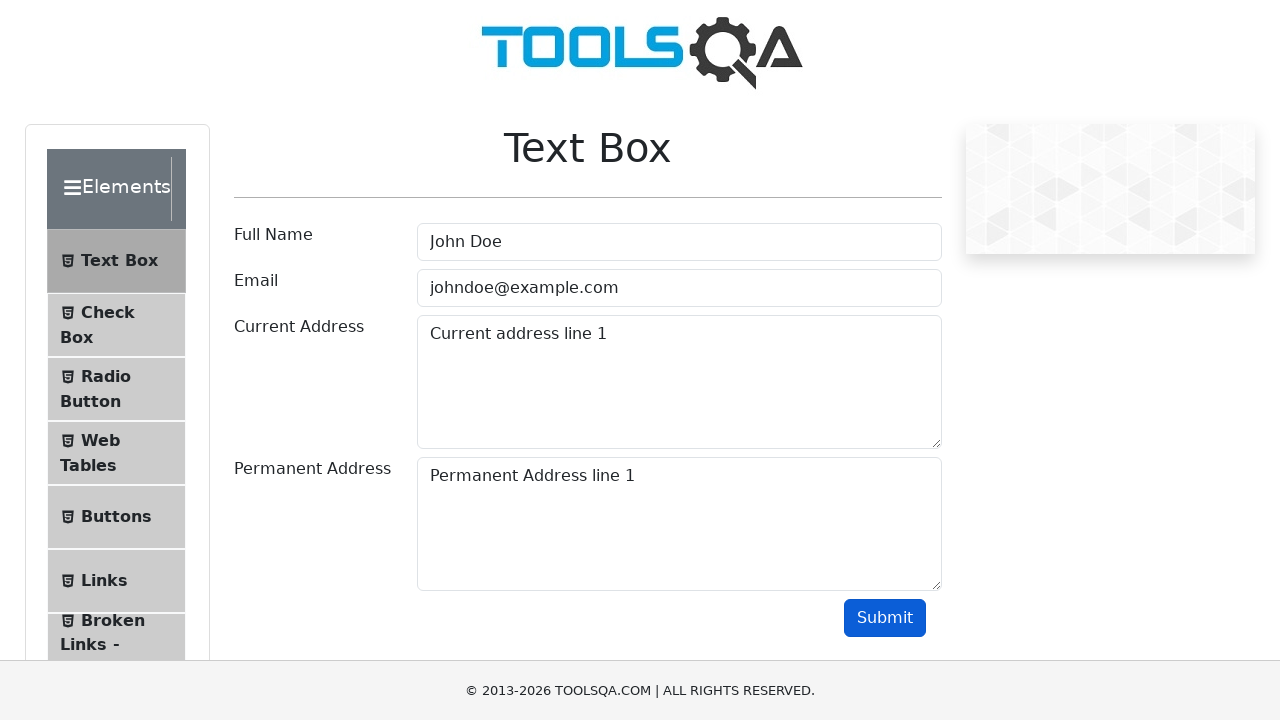

Validated that name output displays 'Name:John Doe'
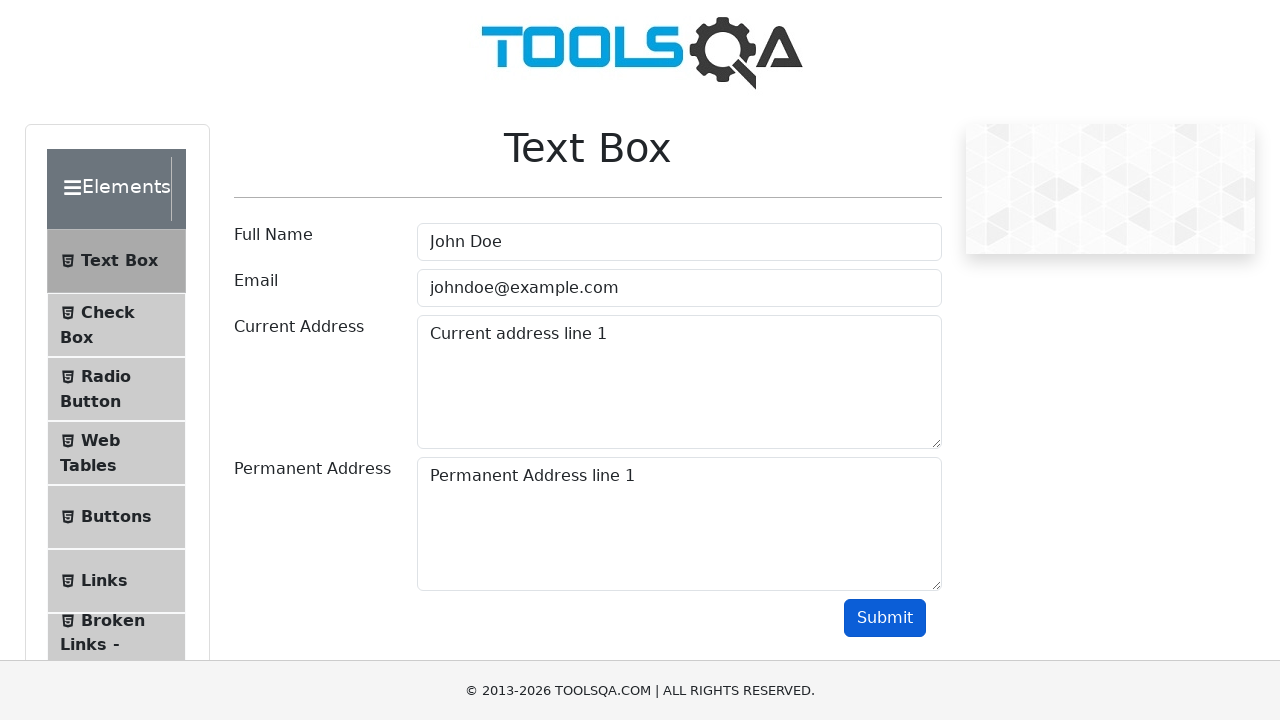

Validated that email output displays 'Email:johndoe@example.com'
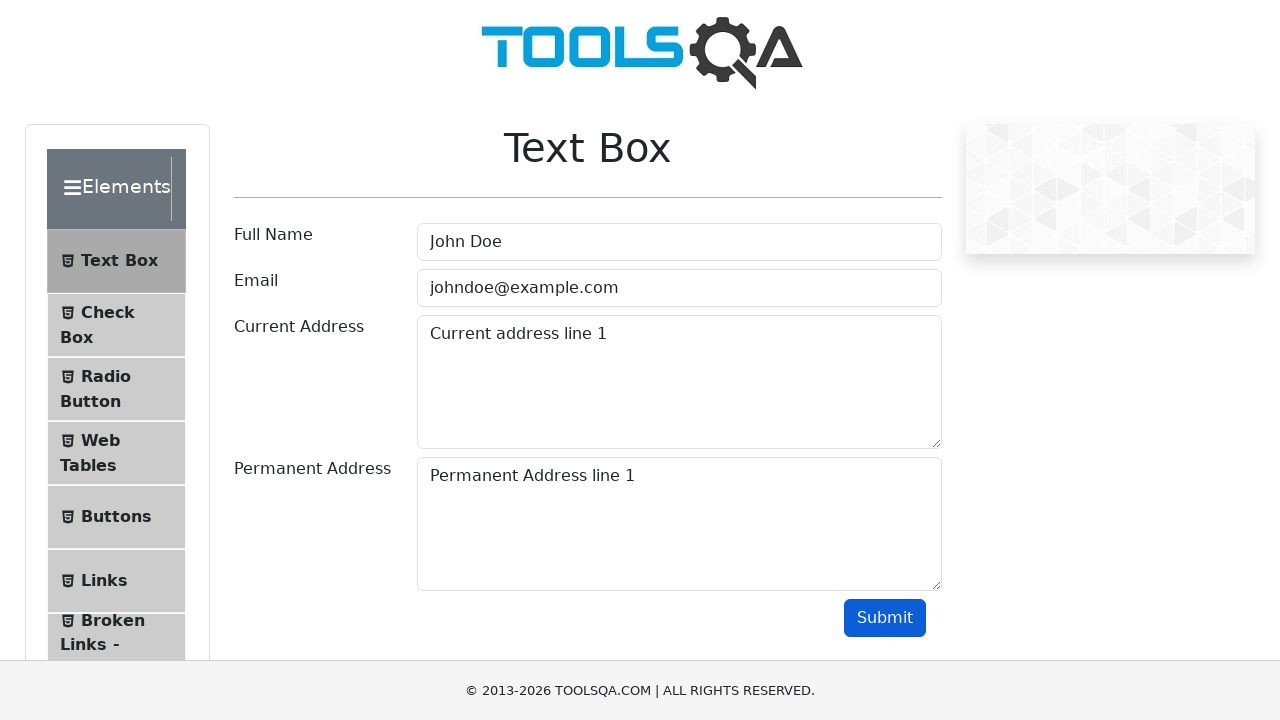

Validated that current address output displays 'Current Address :Current address line 1'
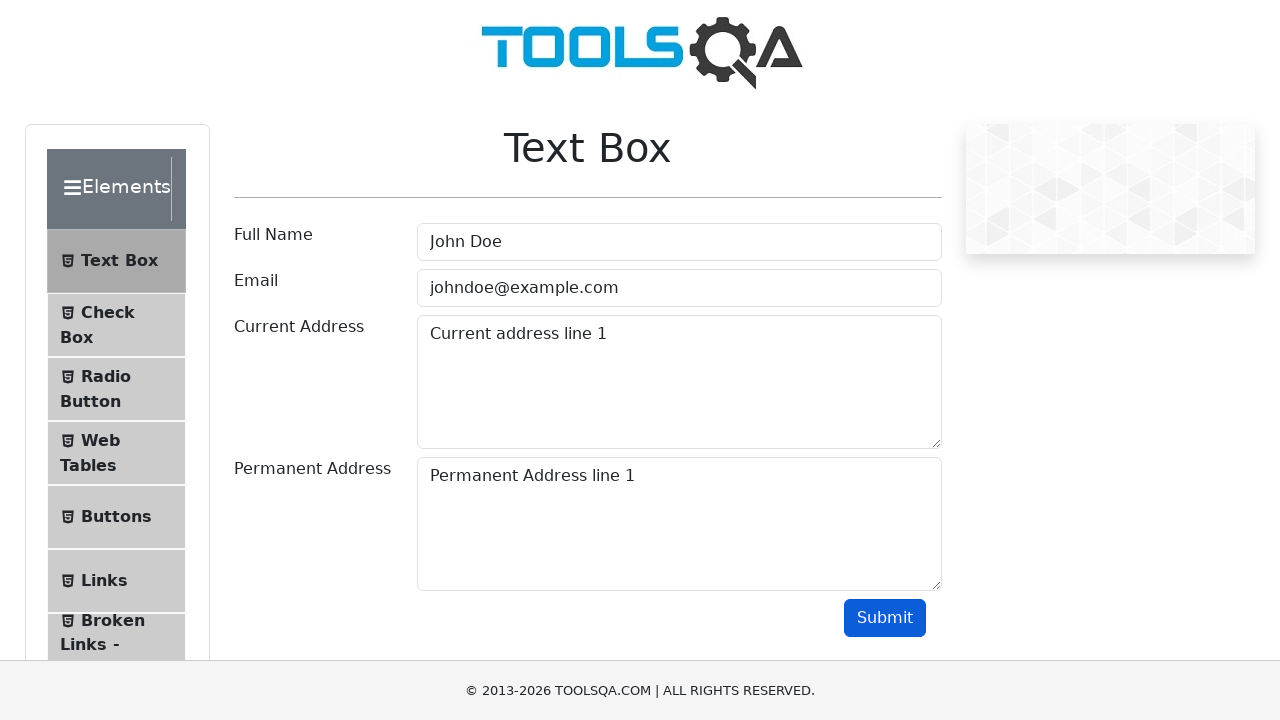

Validated that permanent address output displays 'Permananet Address :Permanent Address line 1'
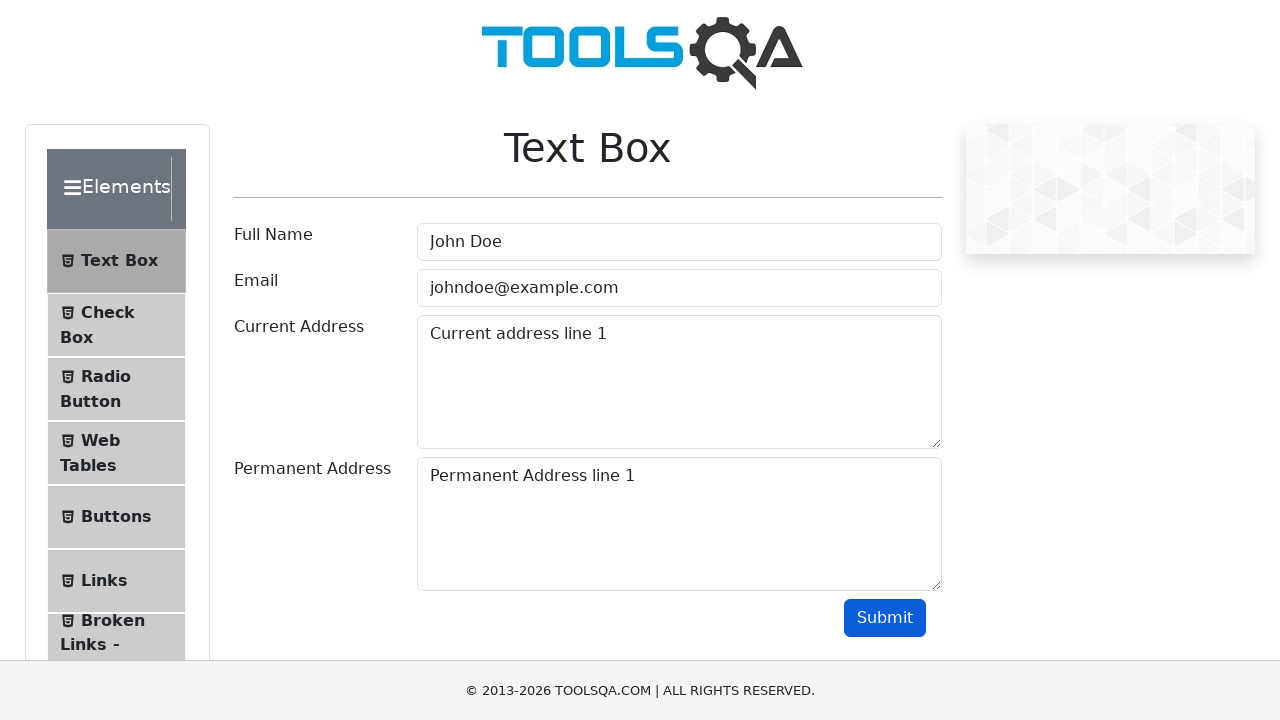

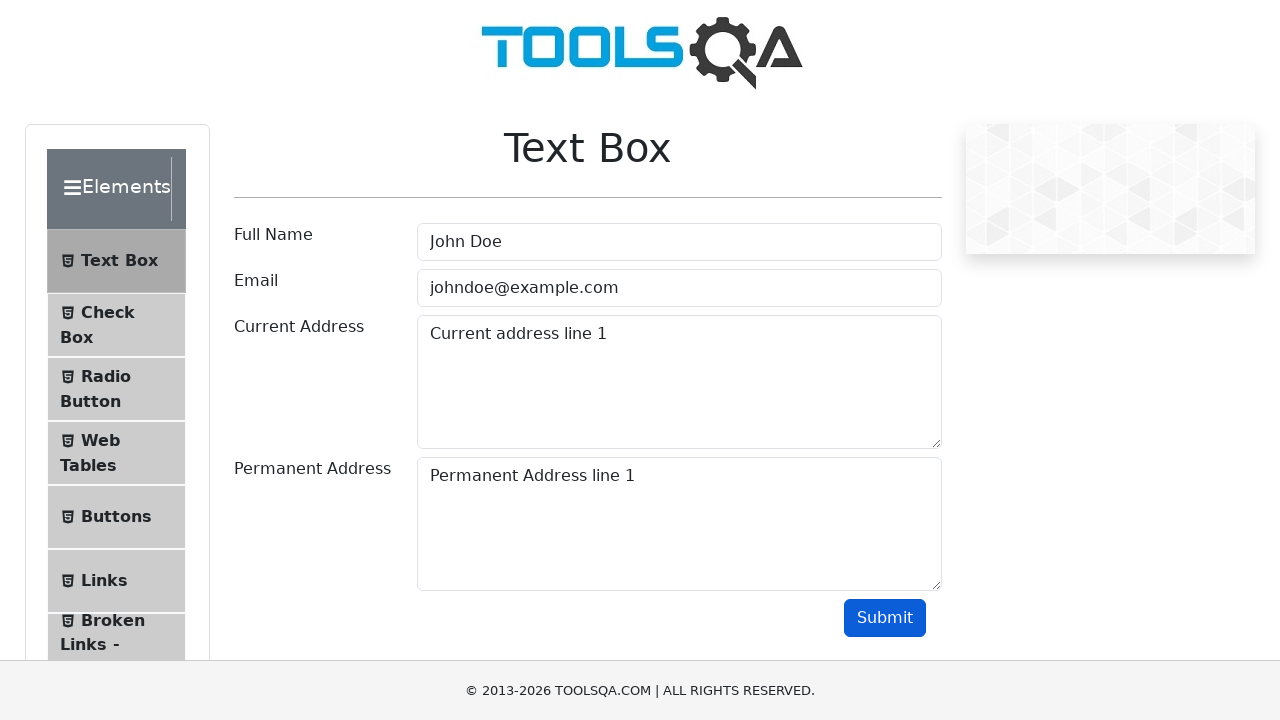